Tests map interactions including searching for a location, clicking on the map, zooming in/out, and selecting various drawing tools (point, line, polygon)

Starting URL: https://geojson.io

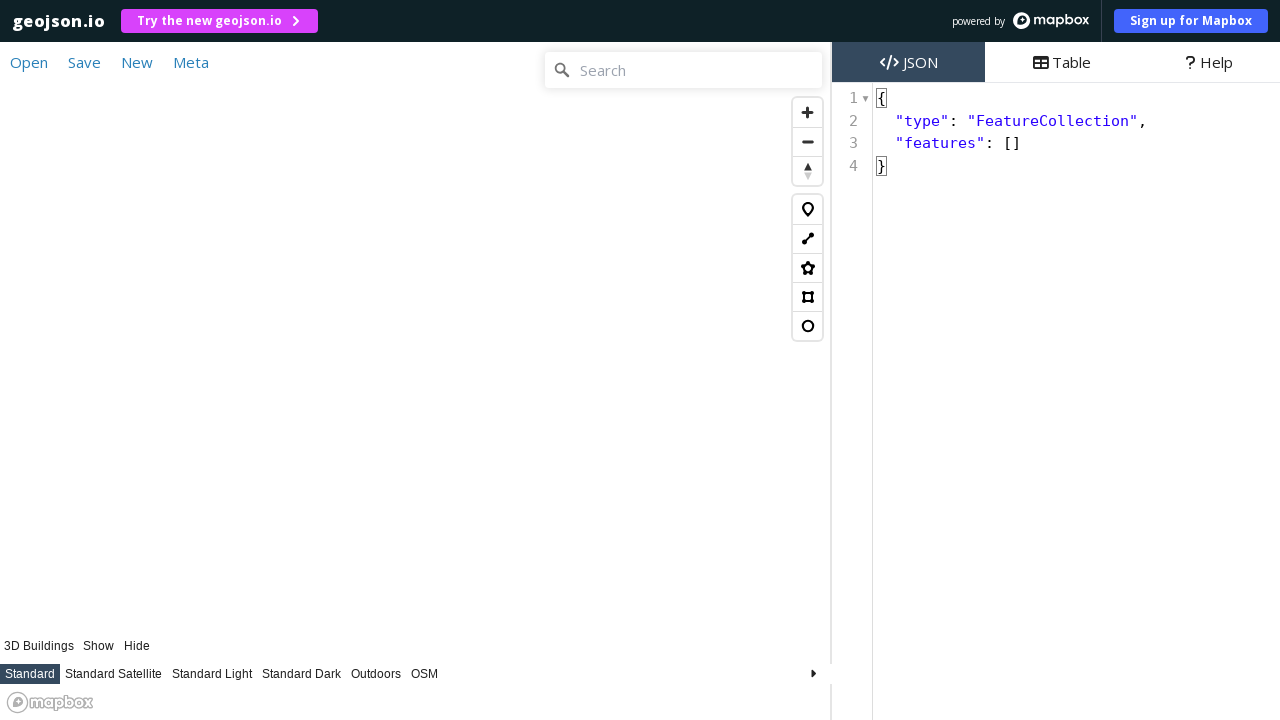

Page loaded and network idle state reached
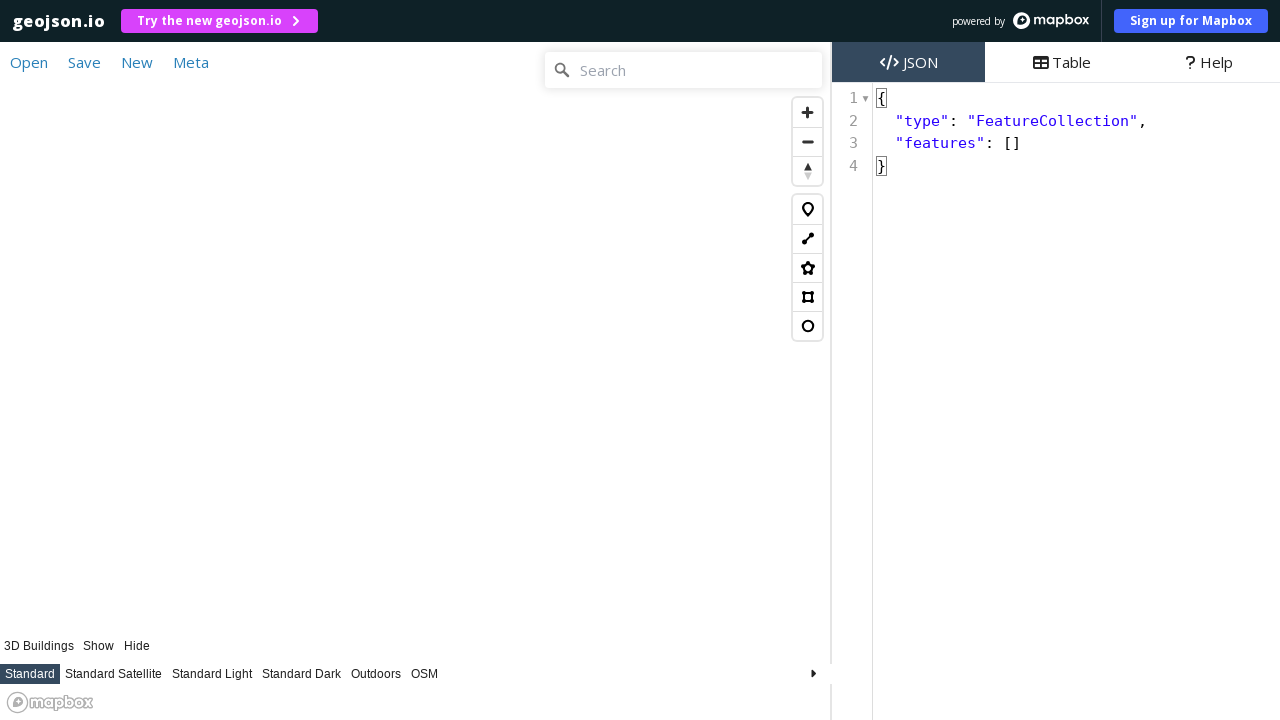

Filled search input with 'Mumbai' on input.mapboxgl-ctrl-geocoder--input, input[placeholder*='Search'] >> nth=0
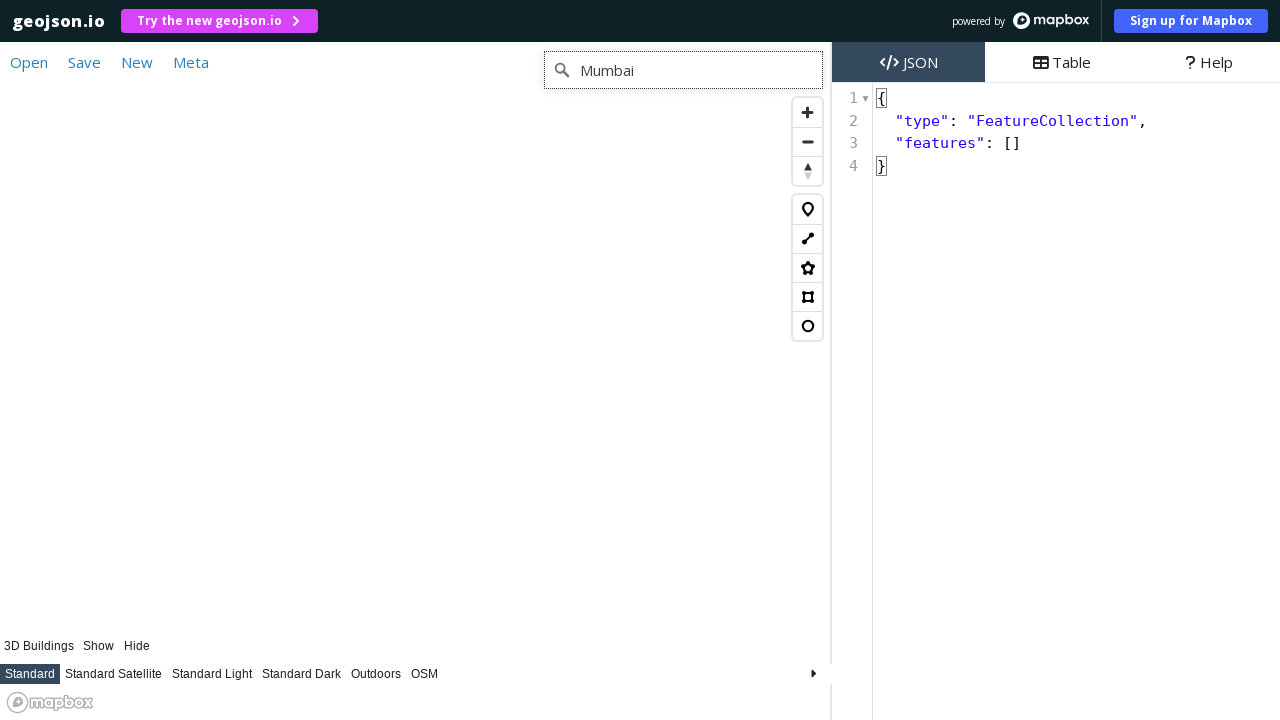

Pressed Enter to search for Mumbai location on input.mapboxgl-ctrl-geocoder--input, input[placeholder*='Search'] >> nth=0
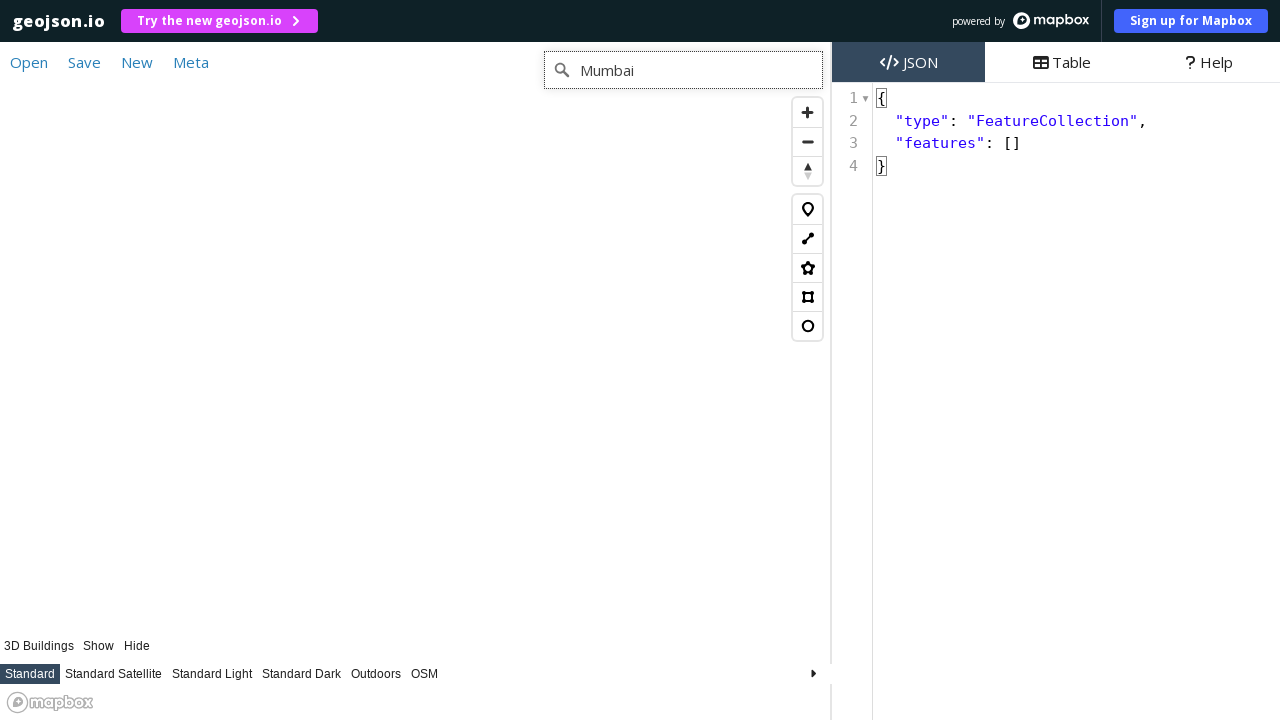

Waited for map to update after search
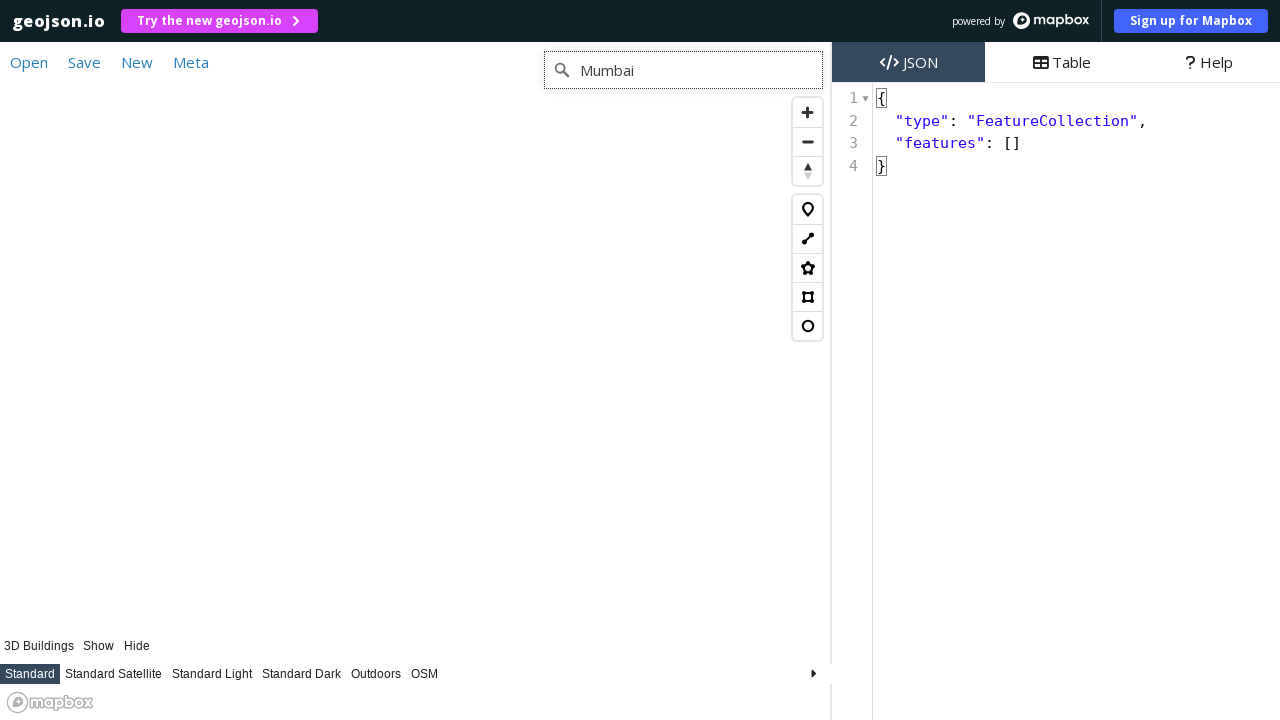

Clicked on map canvas at position (440, 271) at (440, 313) on canvas.mapboxgl-canvas, #map canvas >> nth=0
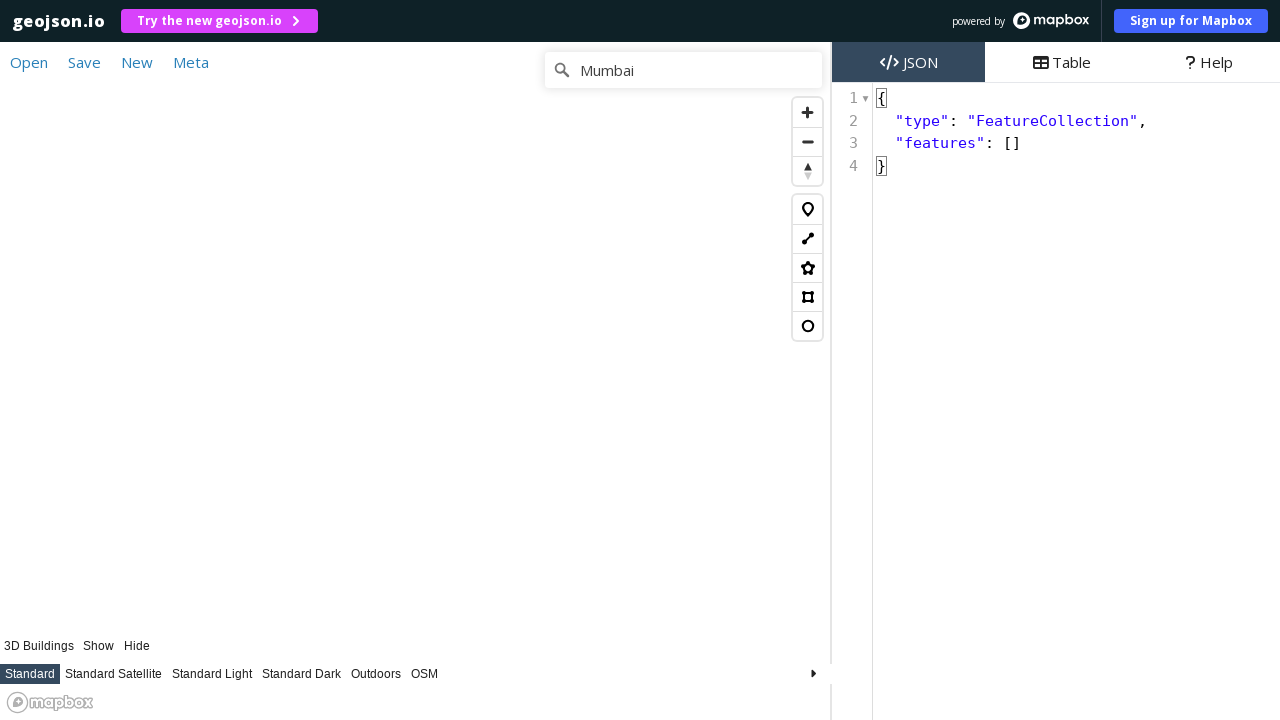

Clicked zoom in button at (808, 112) on button.mapboxgl-ctrl-zoom-in, button[aria-label='Zoom in']
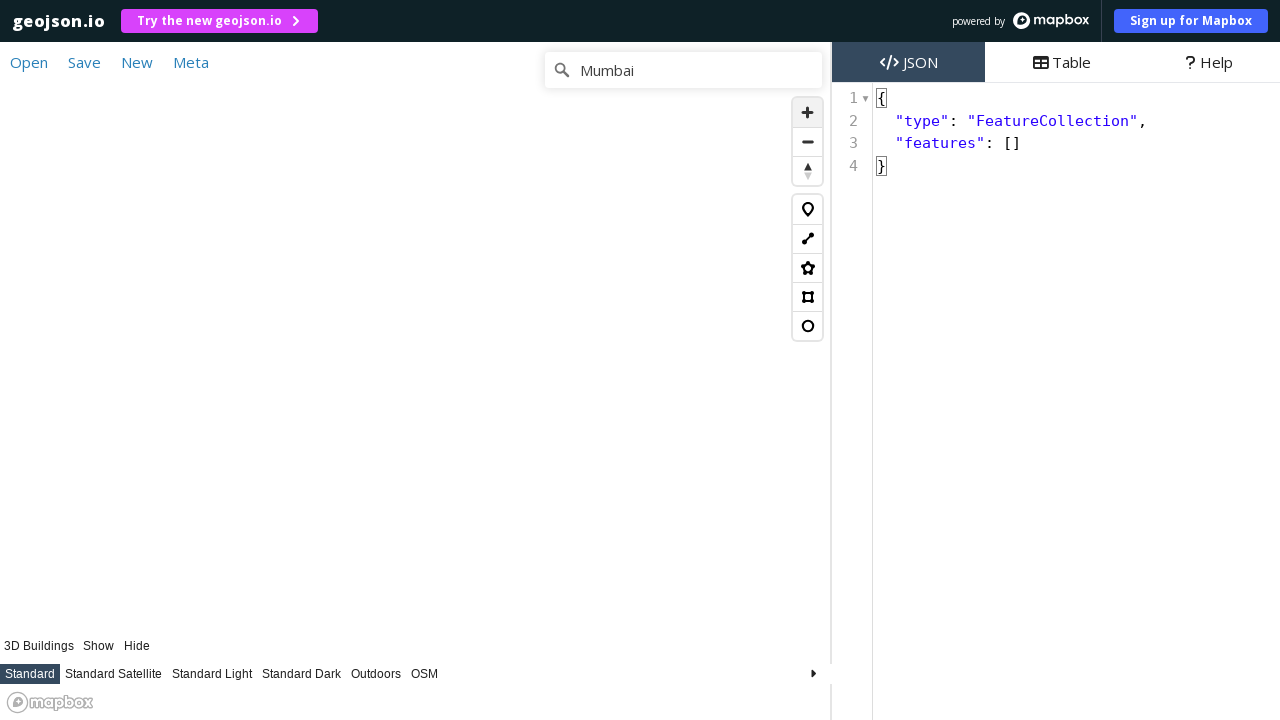

Clicked zoom out button at (808, 142) on button.mapboxgl-ctrl-zoom-out, button[aria-label='Zoom out']
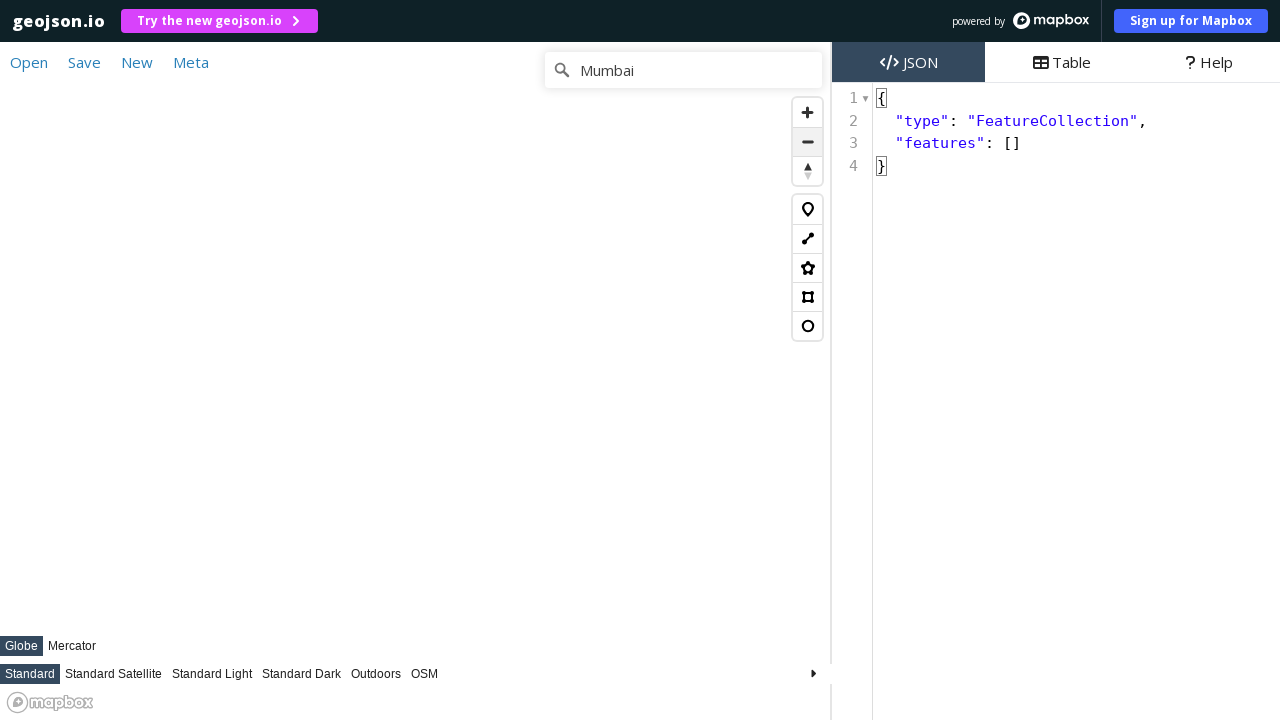

Selected point drawing tool at (808, 210) on a.leaflet-draw-draw-marker, button[title*='point' i], .draw-point >> nth=0
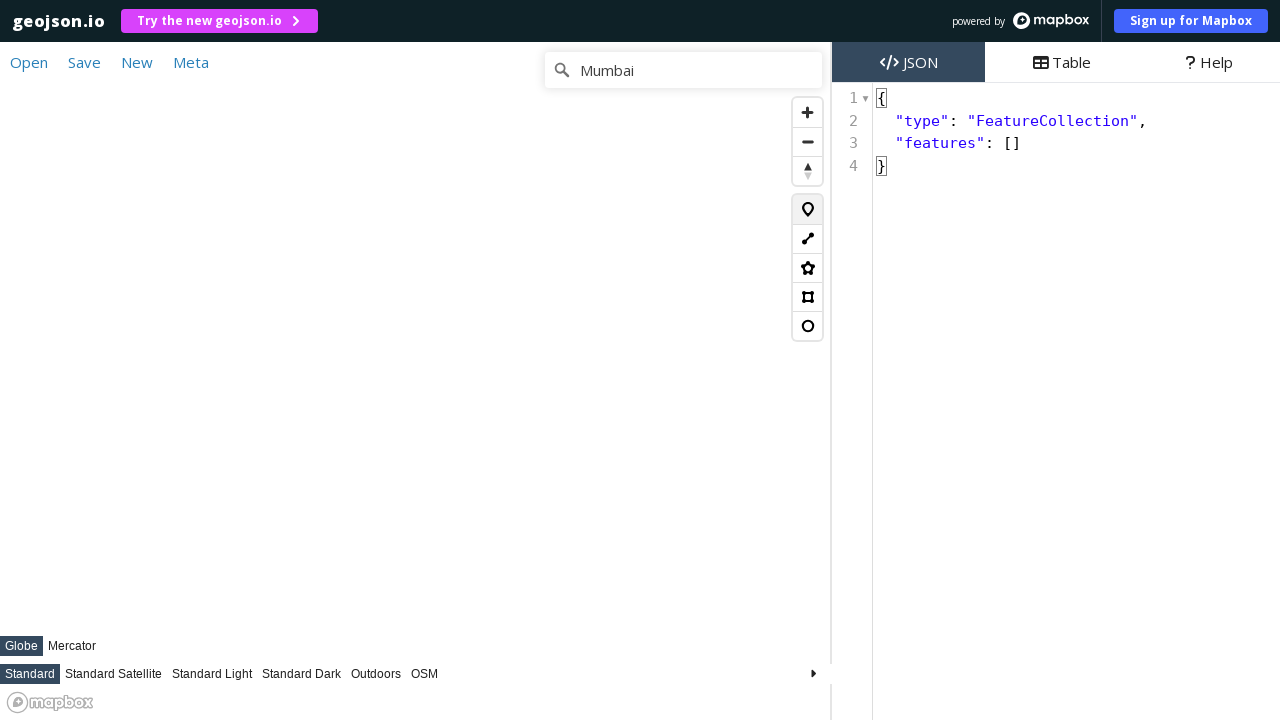

Selected line drawing tool at (808, 238) on a.leaflet-draw-draw-polyline, button[title*='line' i], .draw-line >> nth=0
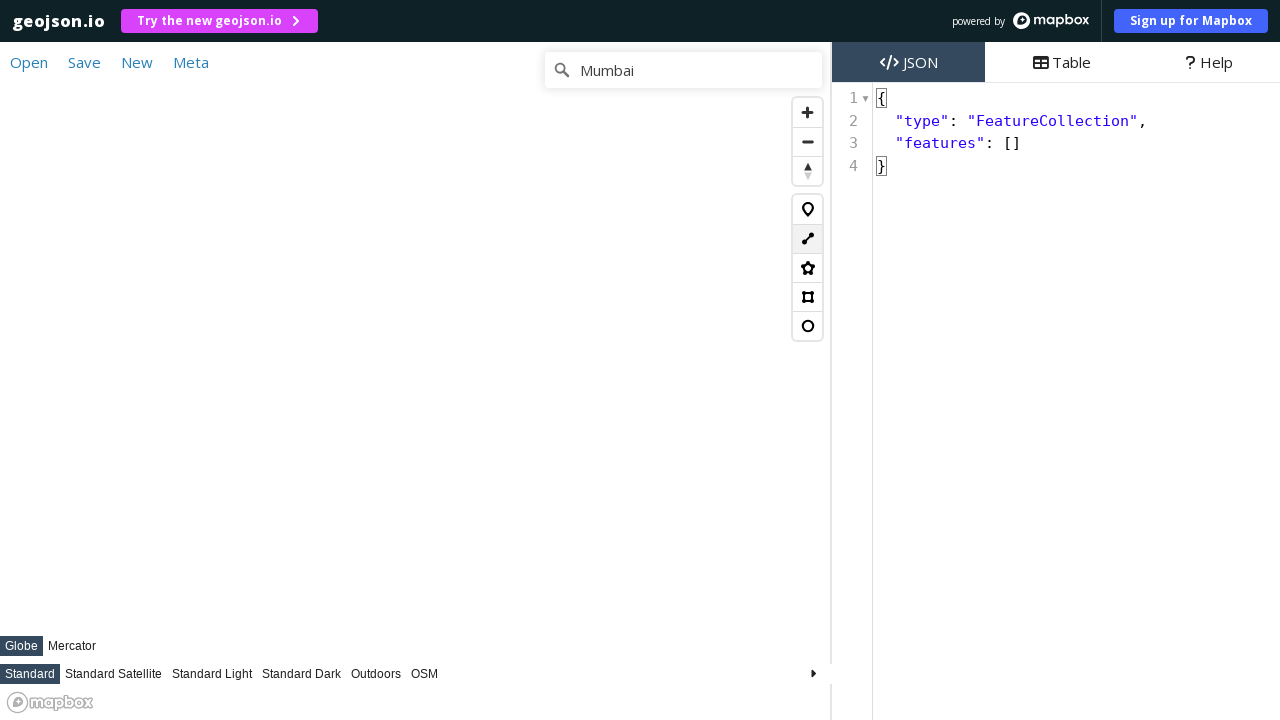

Selected polygon drawing tool at (808, 268) on a.leaflet-draw-draw-polygon, button[title*='polygon' i], .draw-polygon >> nth=0
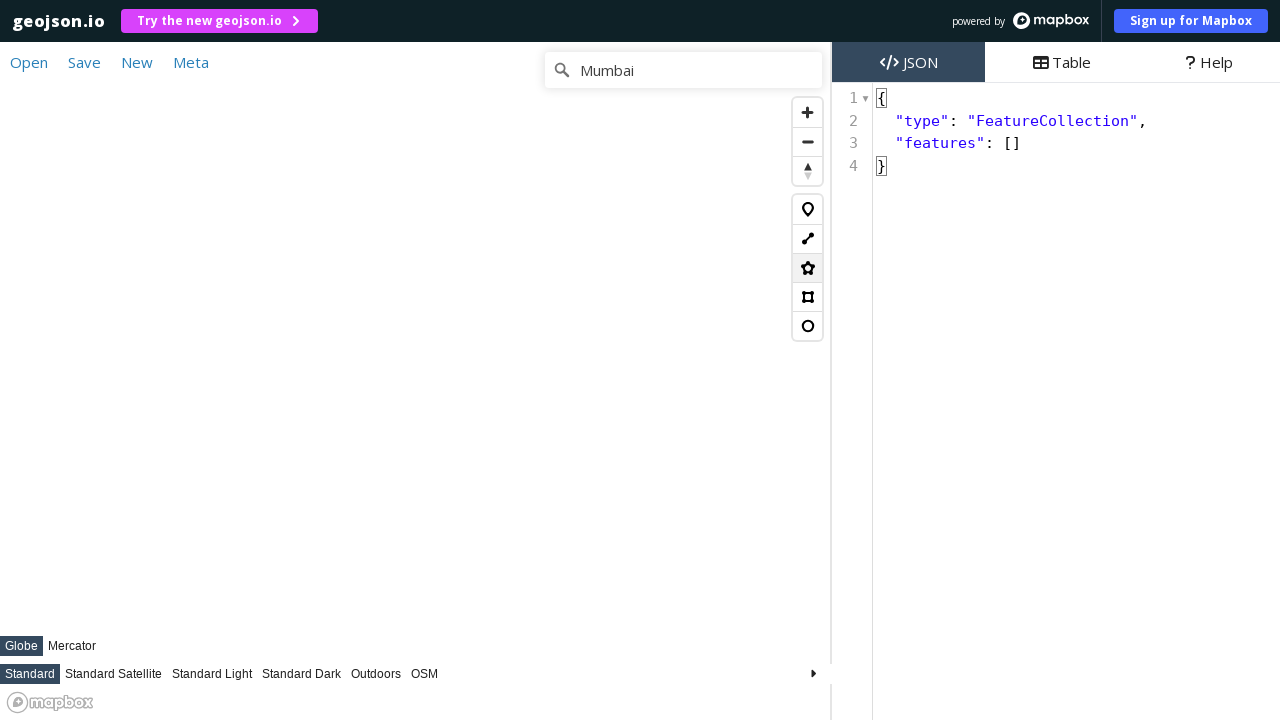

Waited to verify polygon tool is active
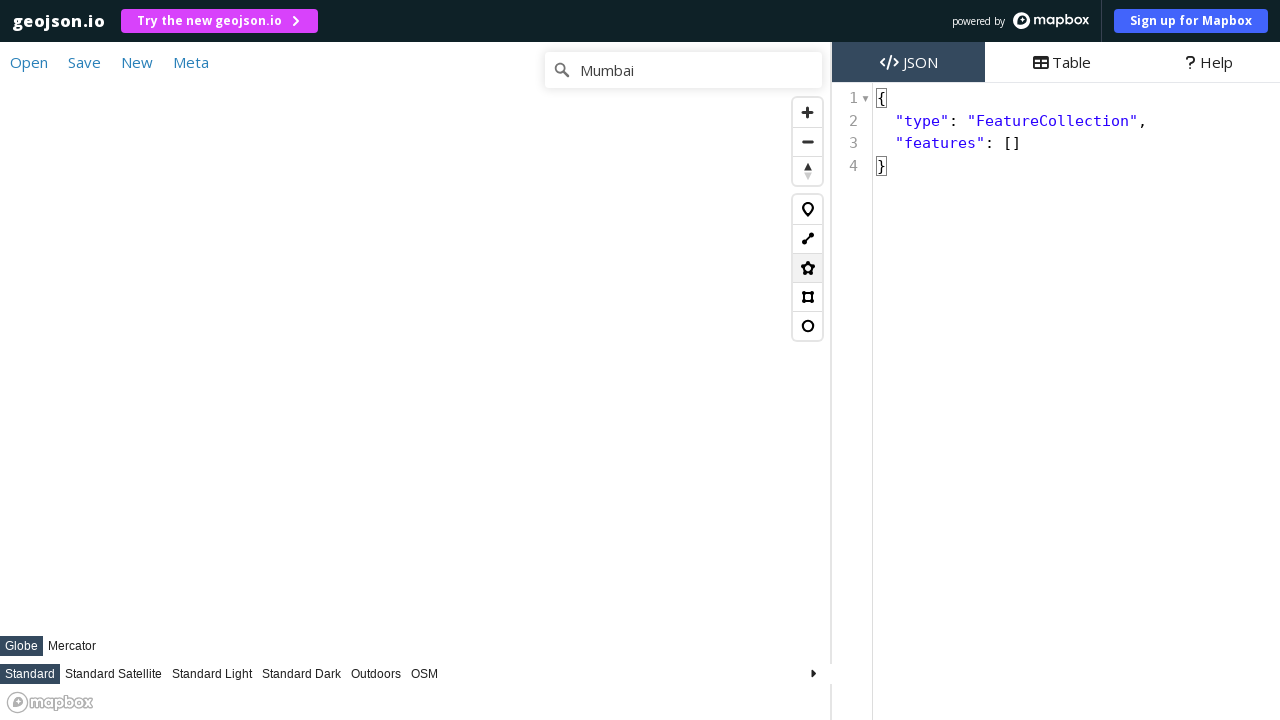

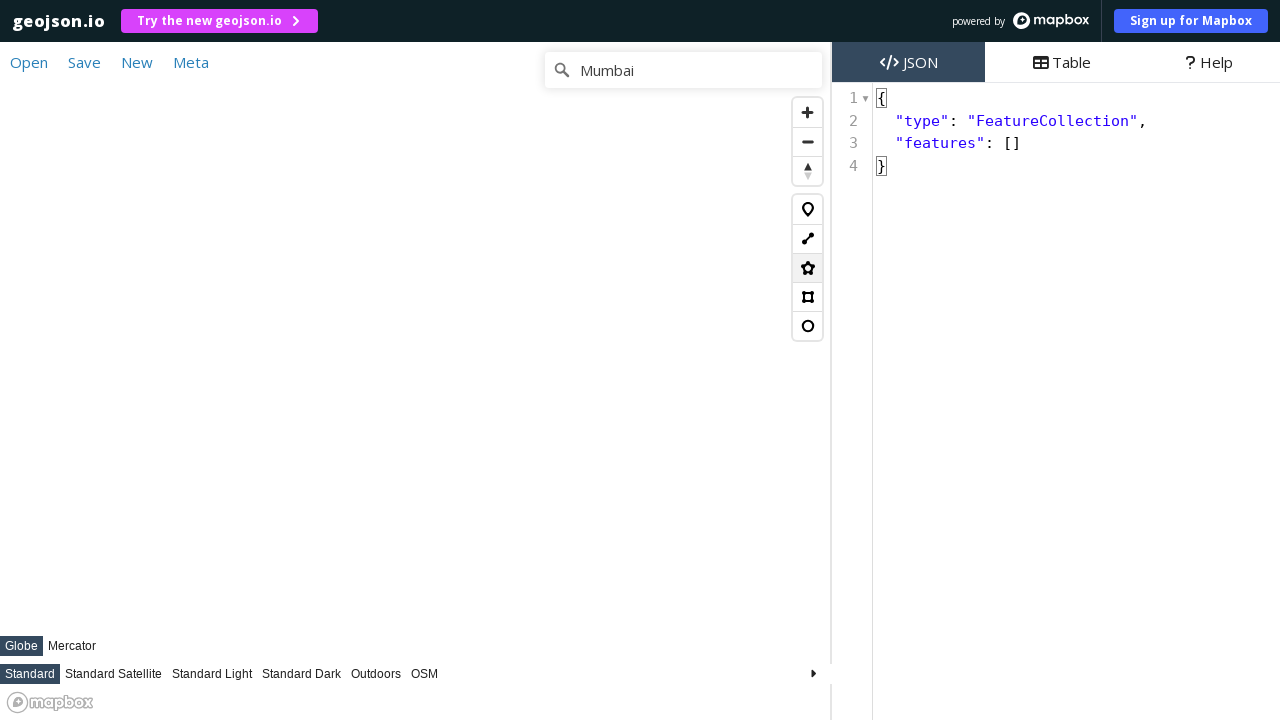